Tests right-click context menu functionality by performing a right-click action, selecting a menu item, and handling the resulting alert

Starting URL: https://swisnl.github.io/jQuery-contextMenu/demo.html

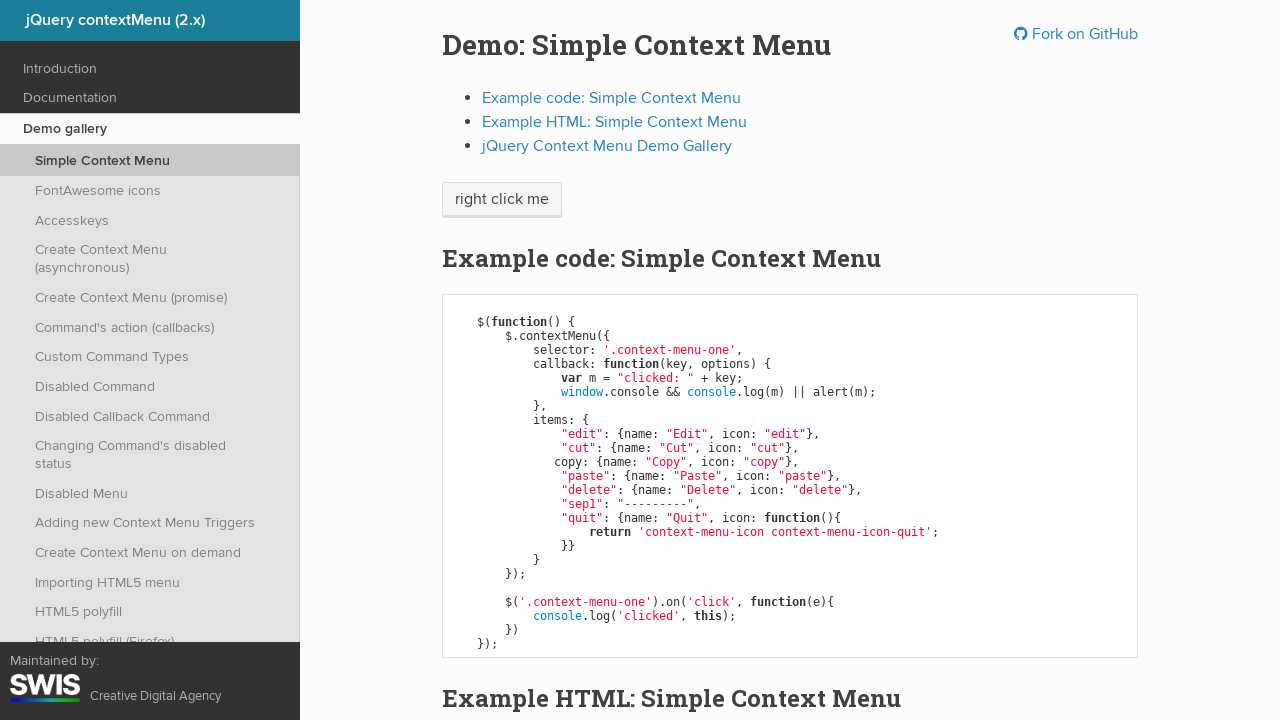

Located element to right-click on the demo page
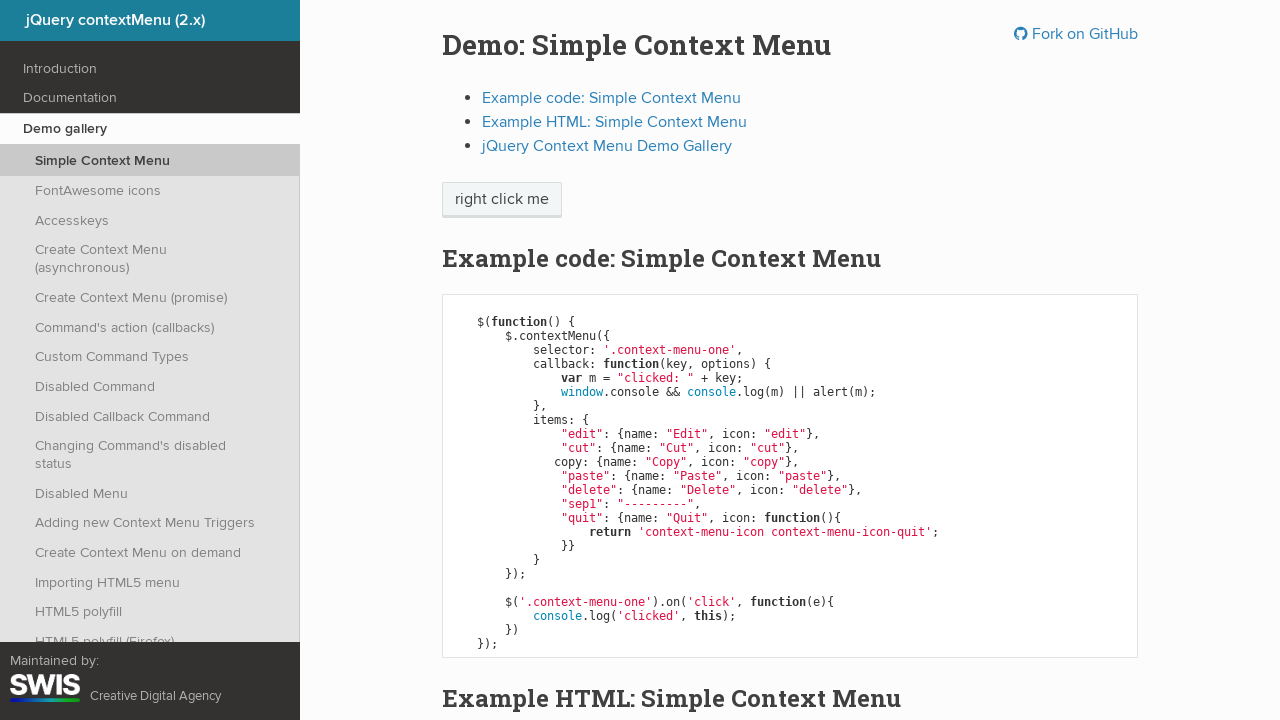

Performed right-click on the element to open context menu at (502, 200) on xpath=/html/body/div[1]/section/div/div/div/p/span
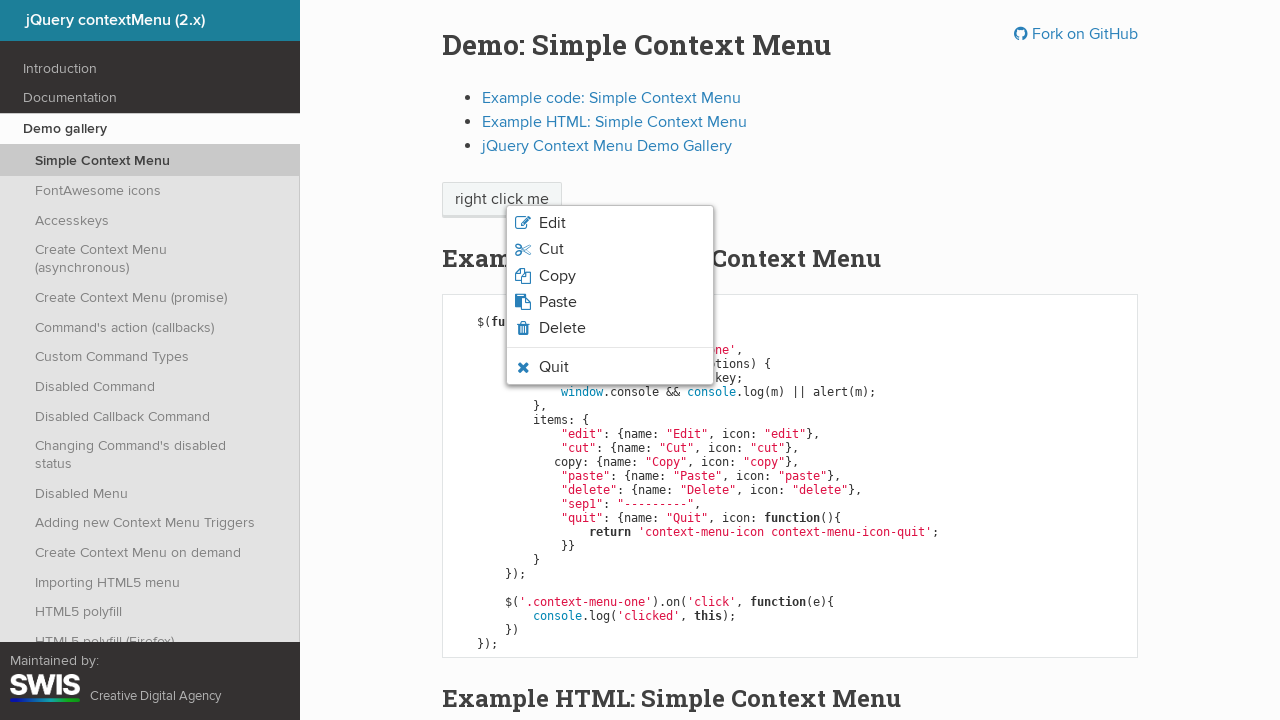

Clicked the third menu item in the context menu at (610, 276) on xpath=/html/body/ul/li[3]
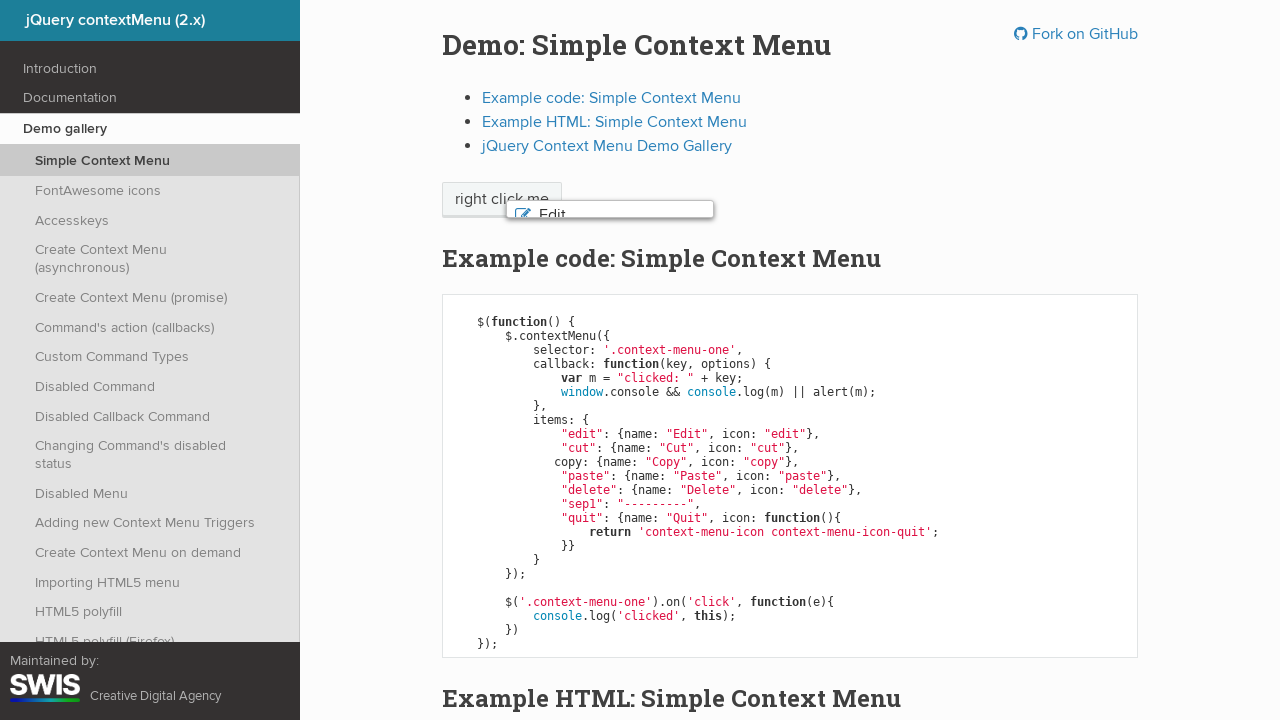

Set up handler to accept alert dialog
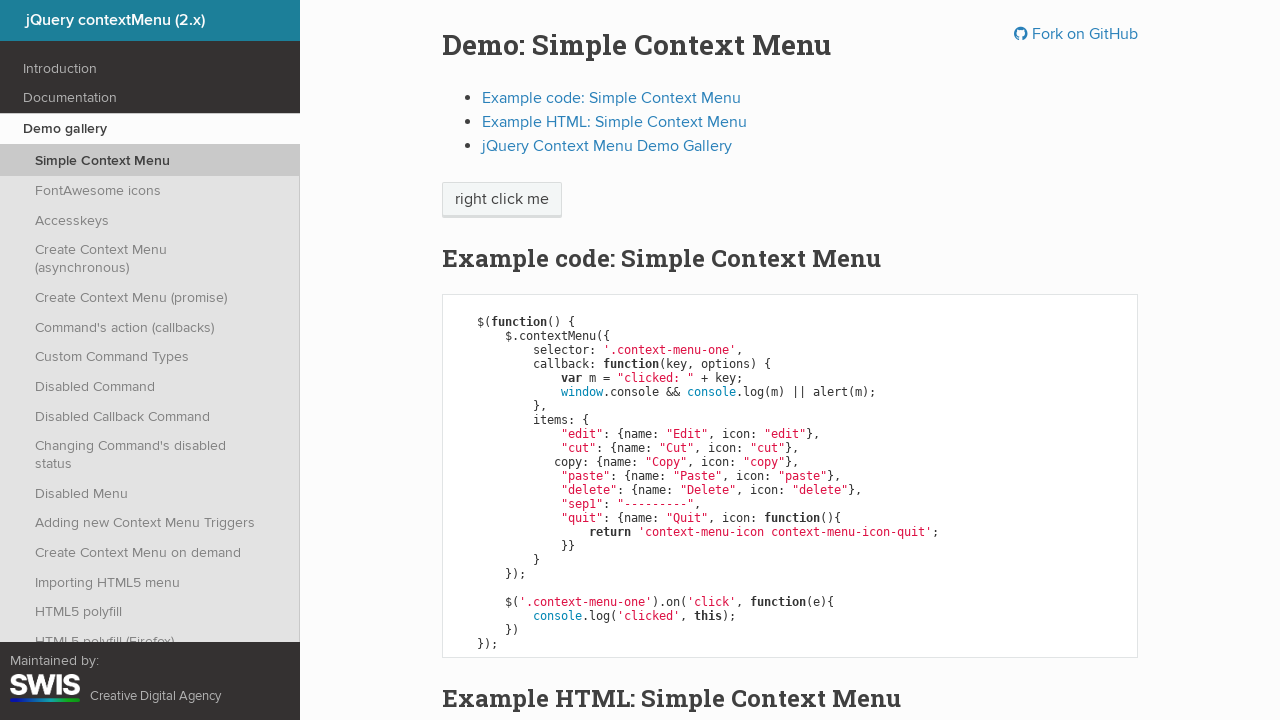

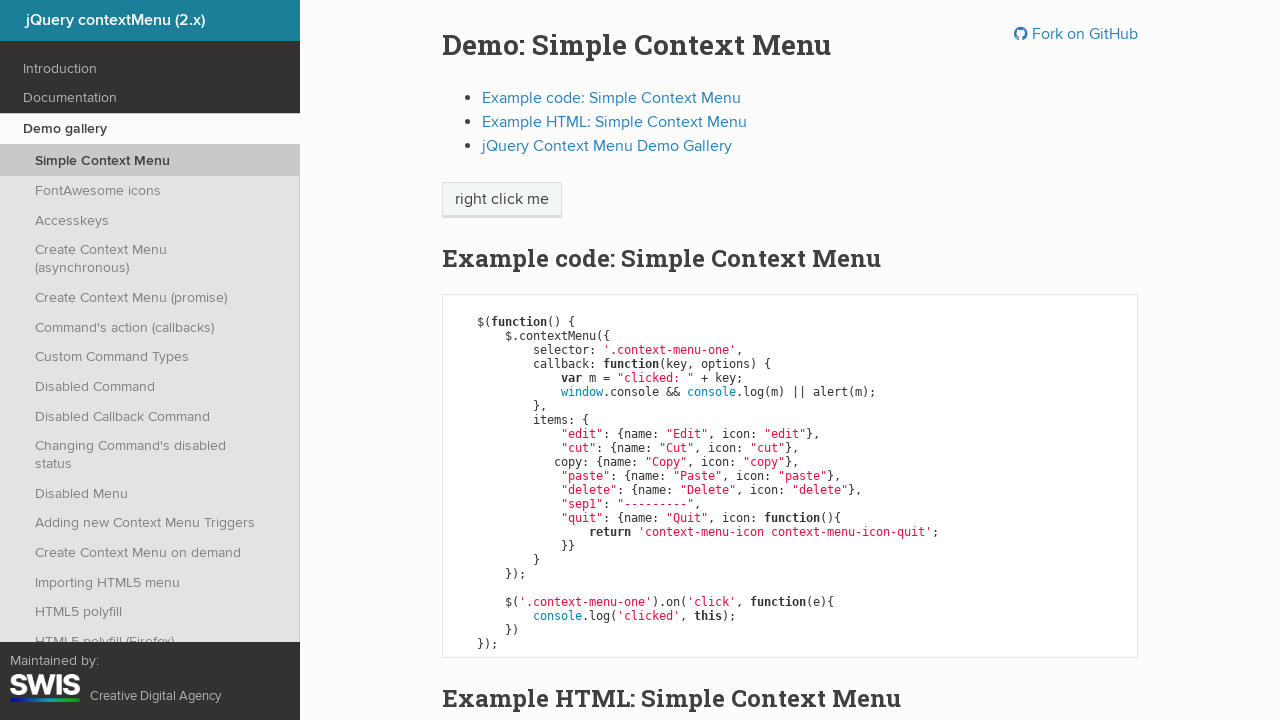